Tests the Indian Railways website by searching for trains between two stations, unchecking date sort, and verifying train results are displayed

Starting URL: https://erail.in/

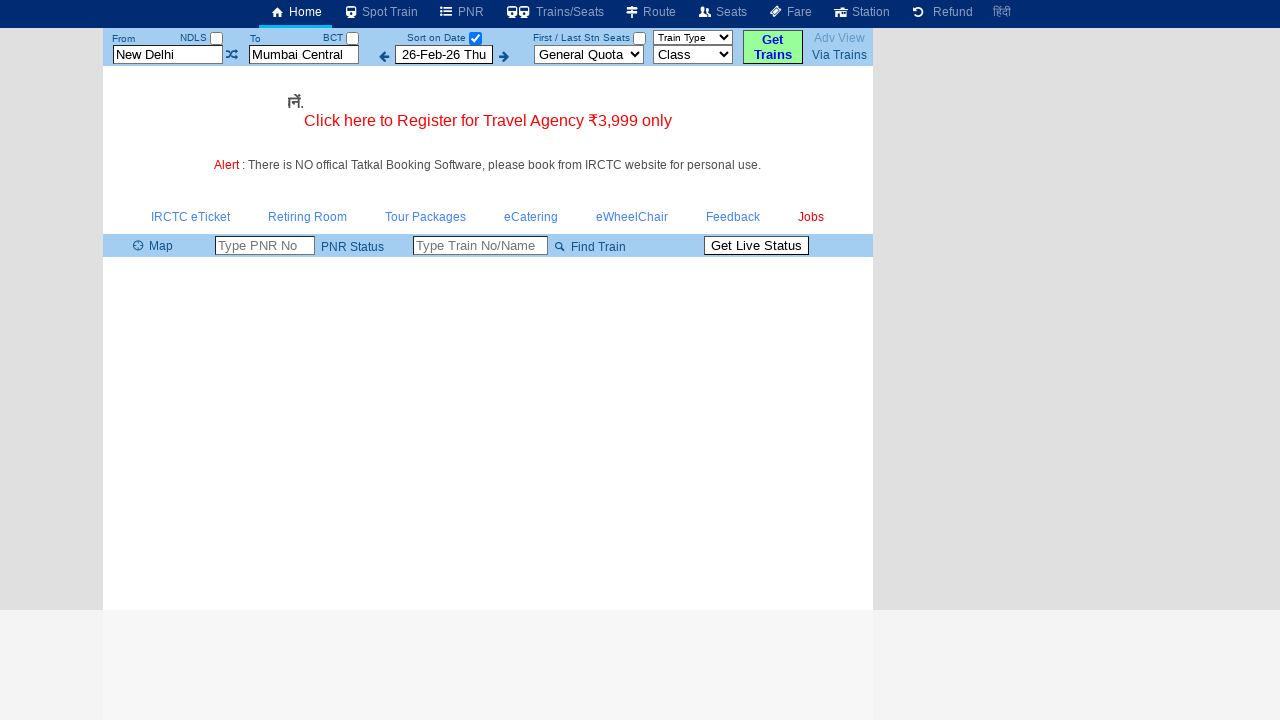

Cleared source station input field on input#txtStationFrom
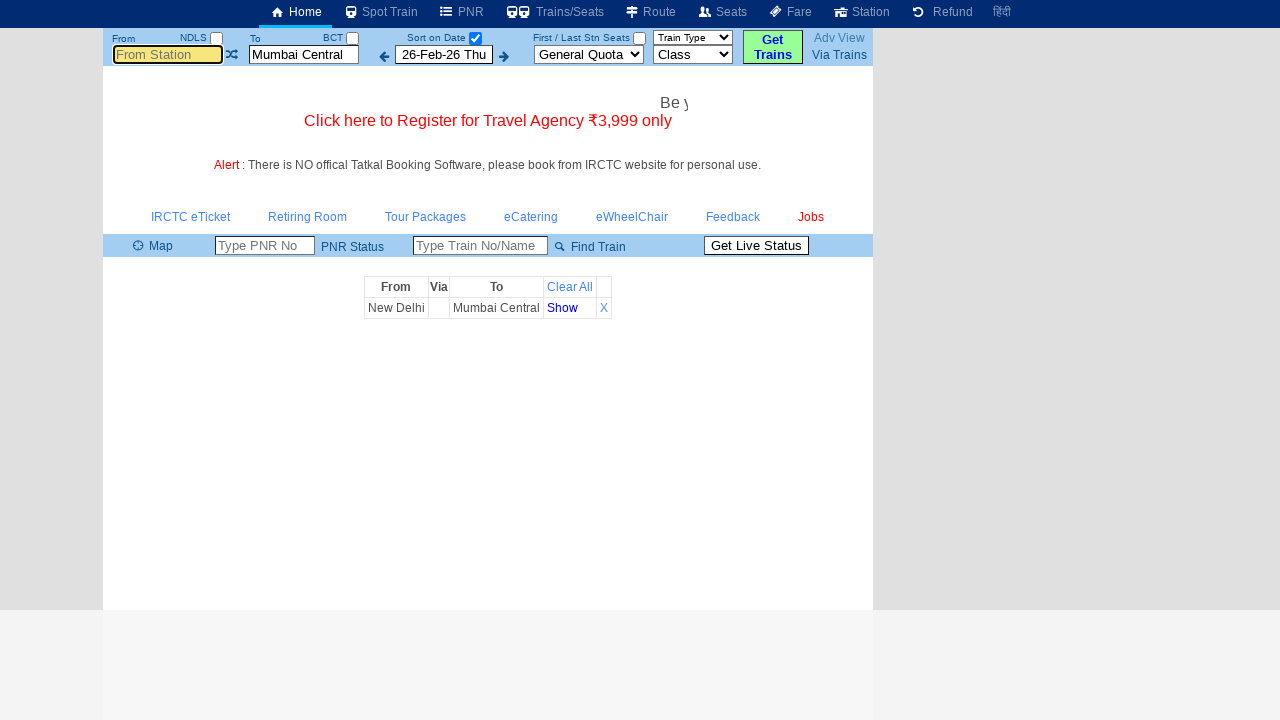

Filled source station field with 'MS' on input#txtStationFrom
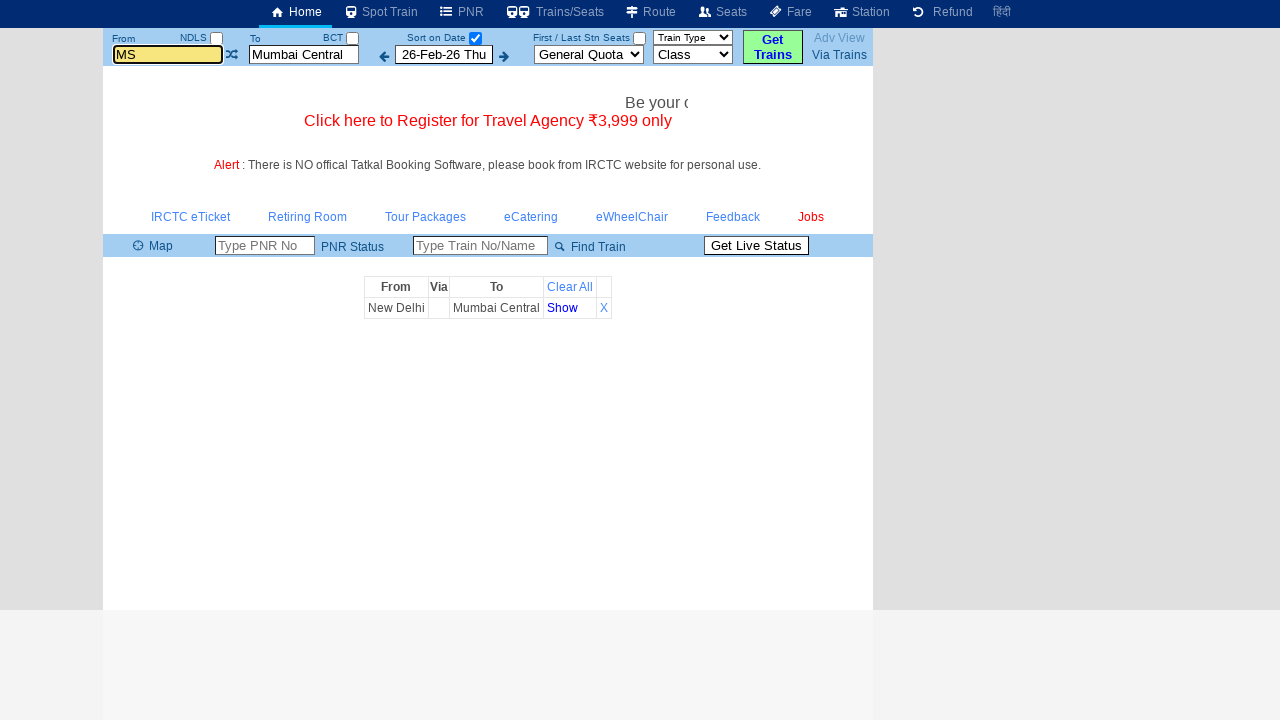

Pressed Tab to move to next field on input#txtStationFrom
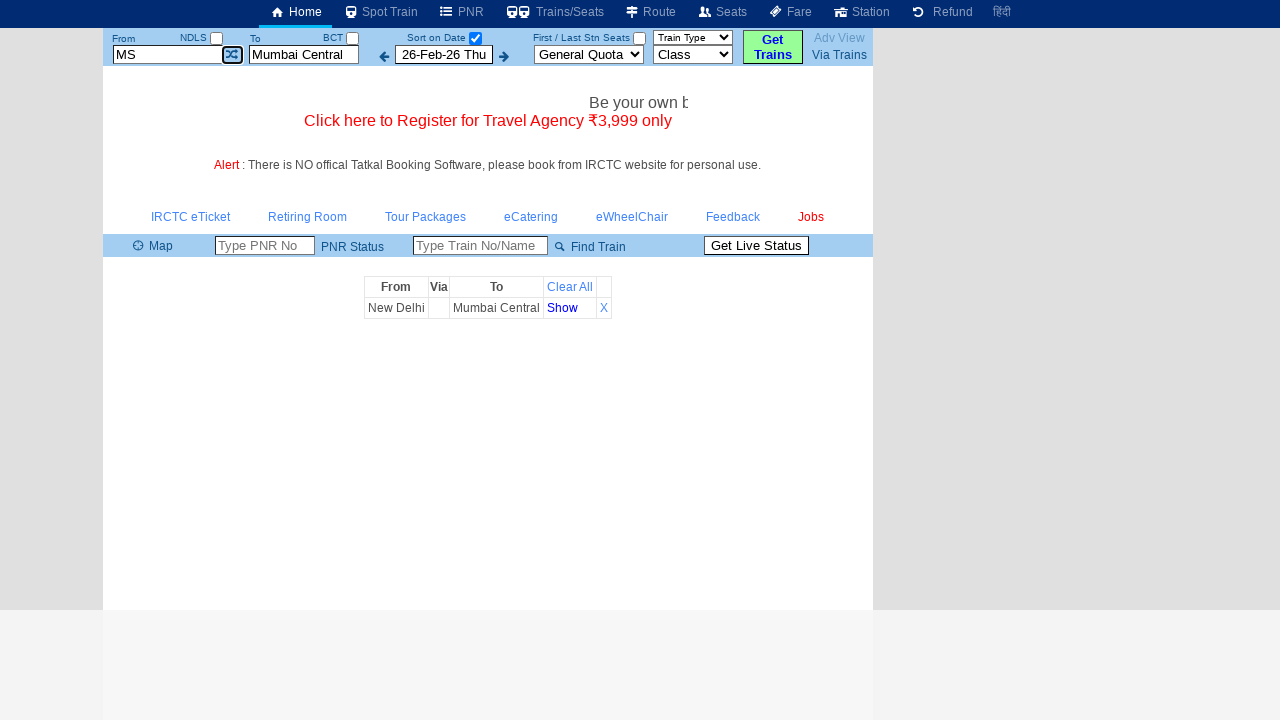

Cleared destination station input field on input#txtStationTo
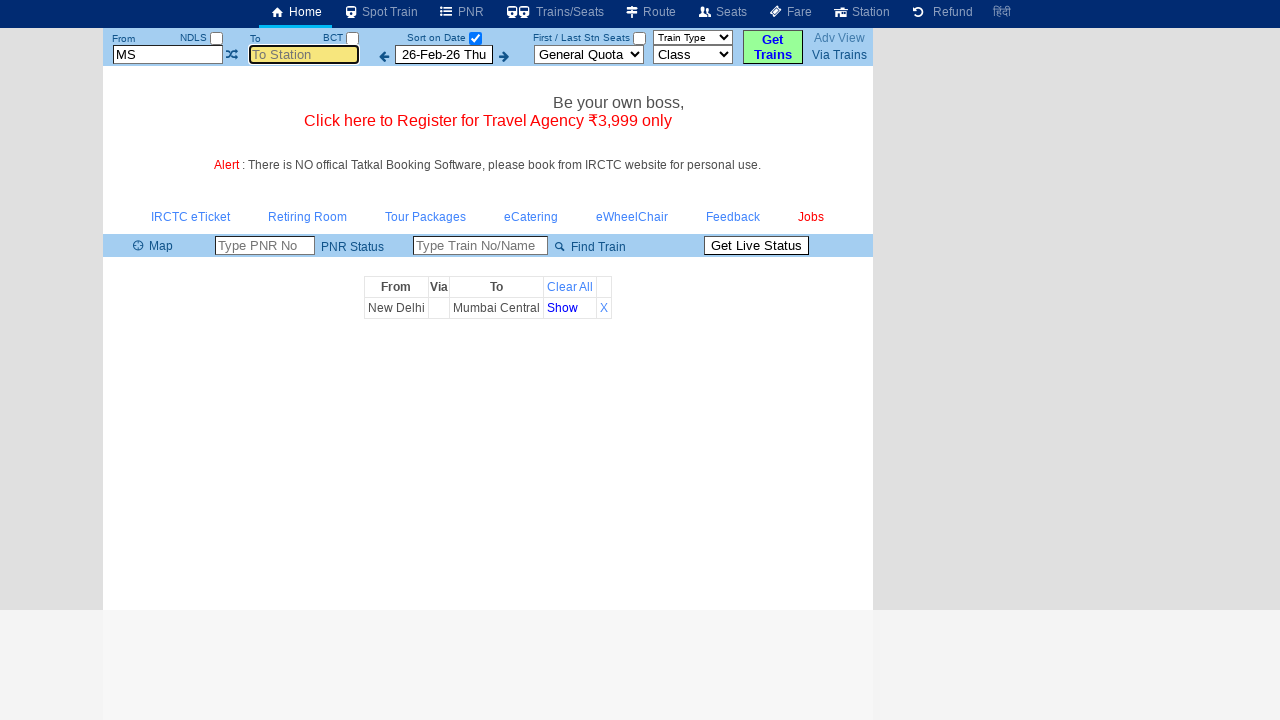

Filled destination station field with 'MDU' on input#txtStationTo
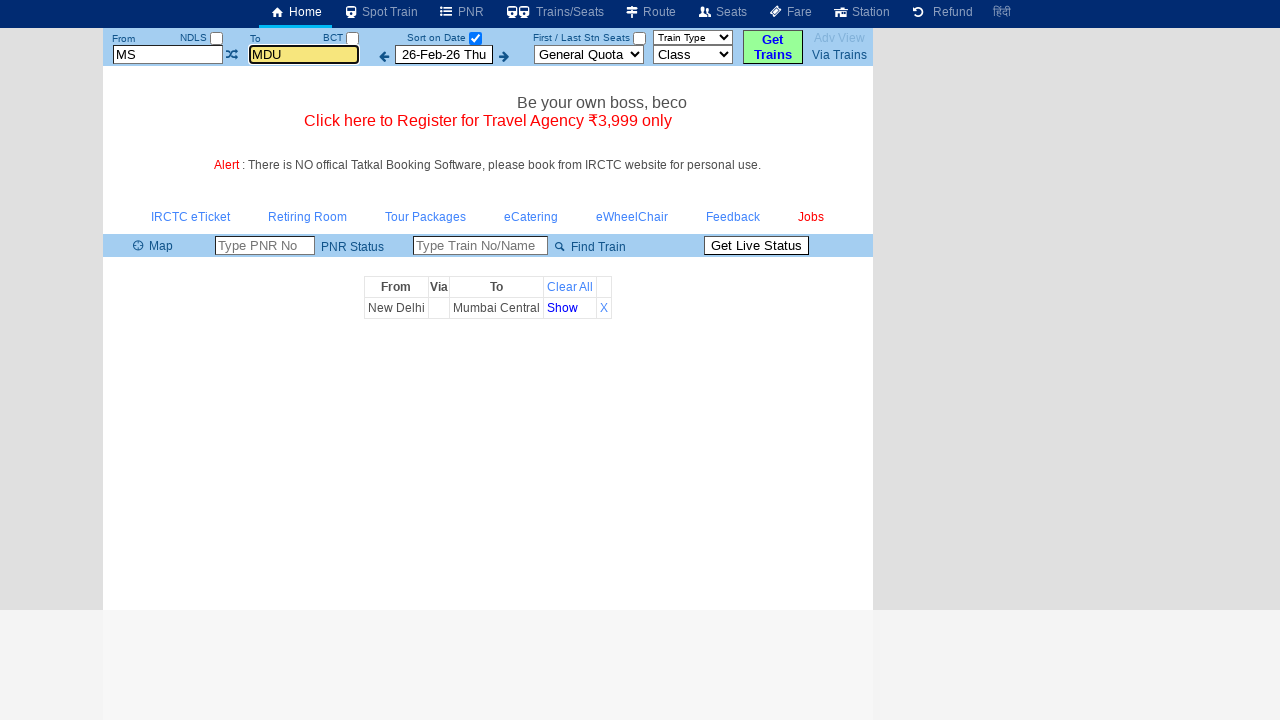

Pressed Tab to move to next field on input#txtStationTo
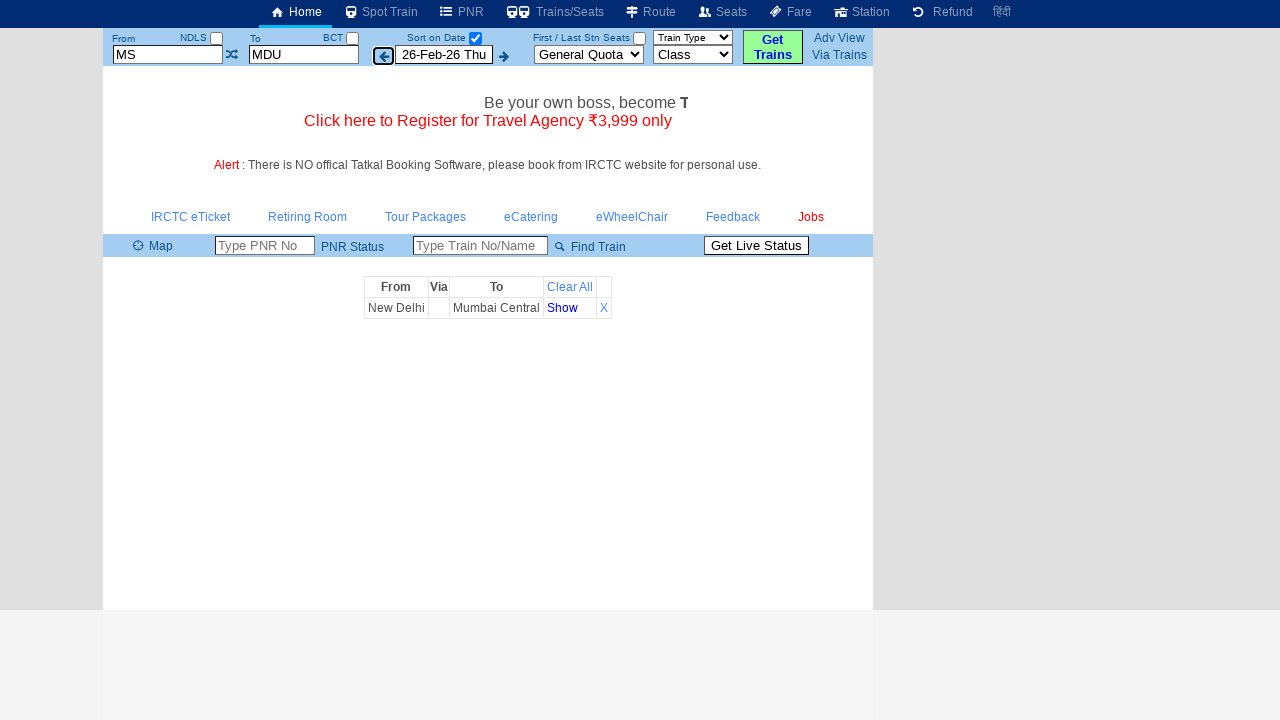

Unchecked the 'Sort on Date' checkbox at (475, 38) on input#chkSelectDateOnly
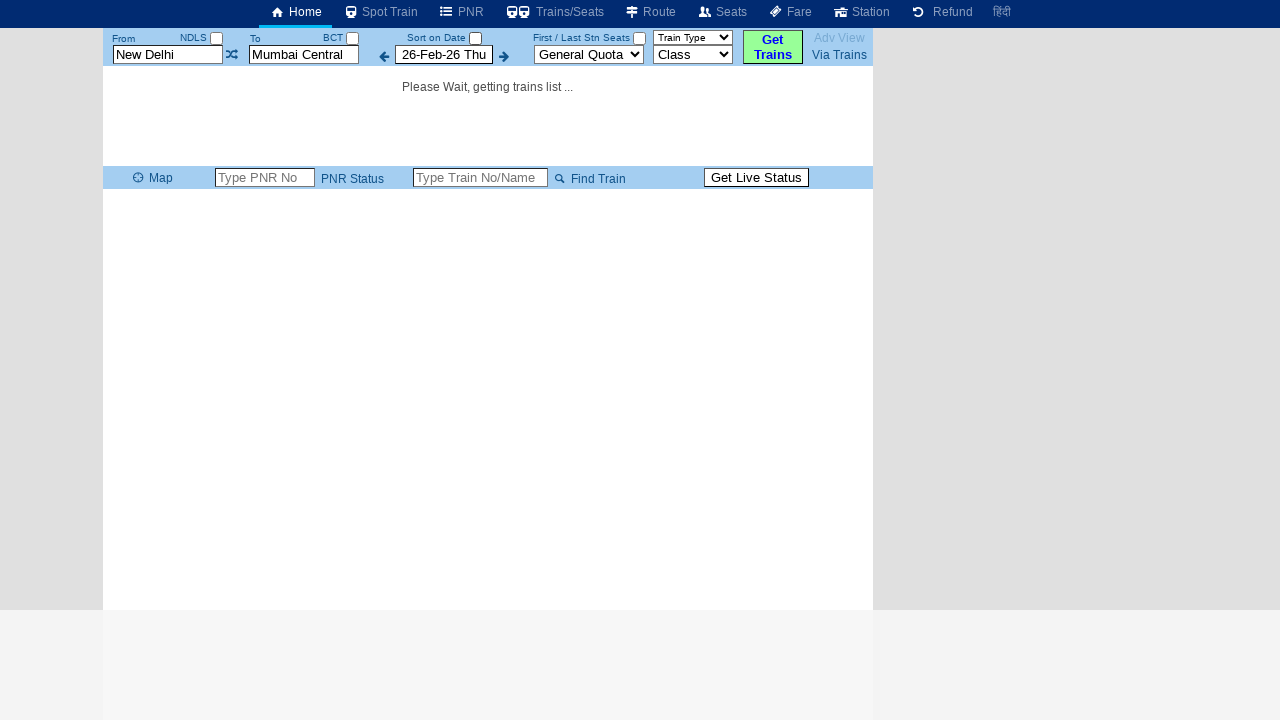

Train list table loaded successfully
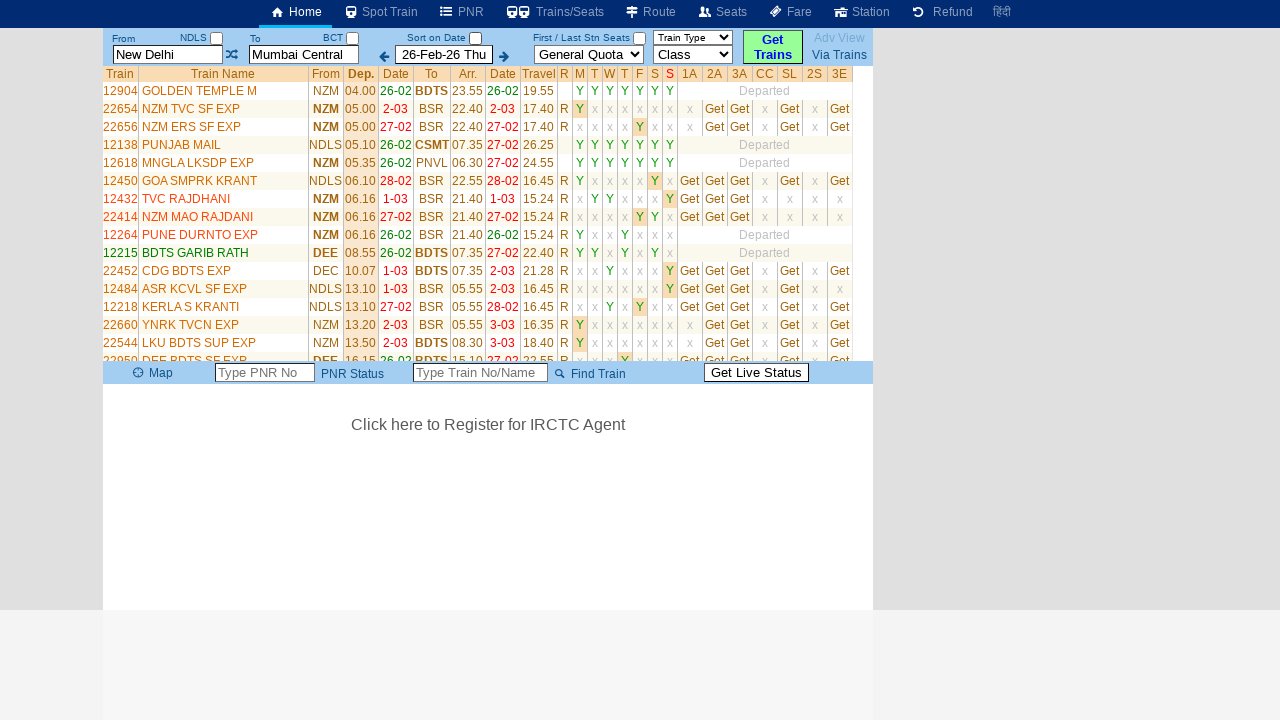

Verified that train results are displayed with multiple rows
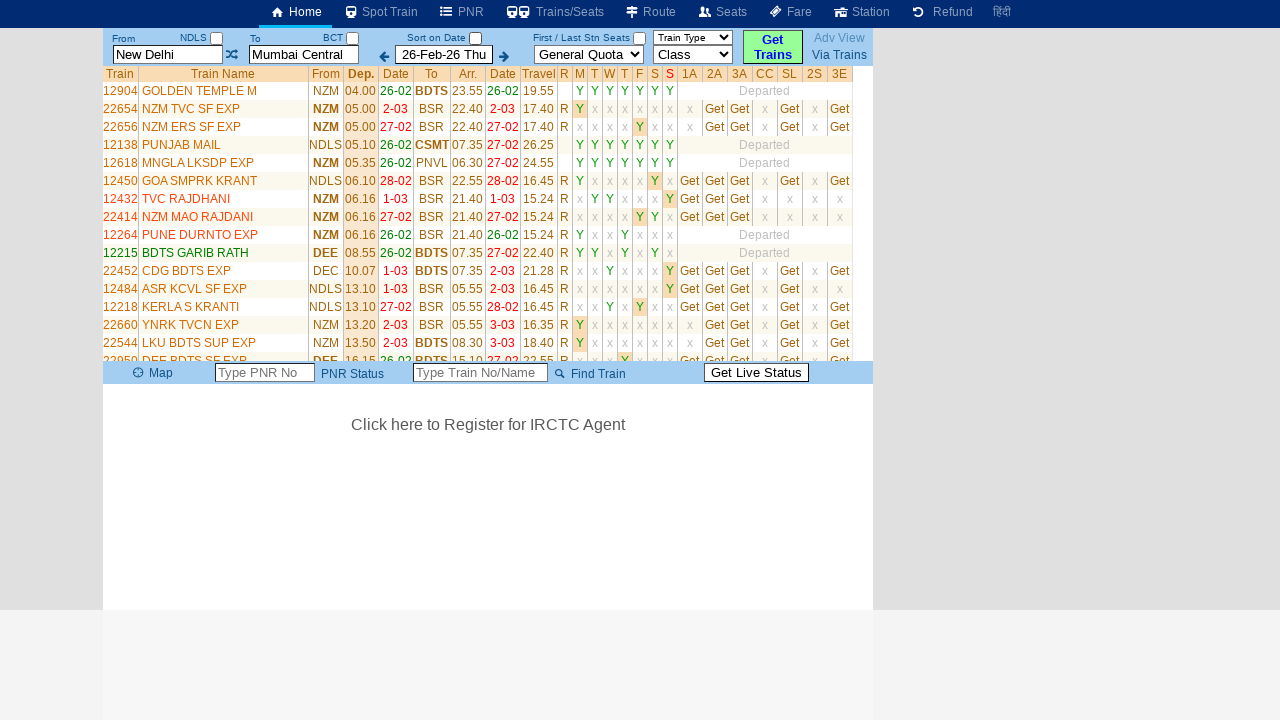

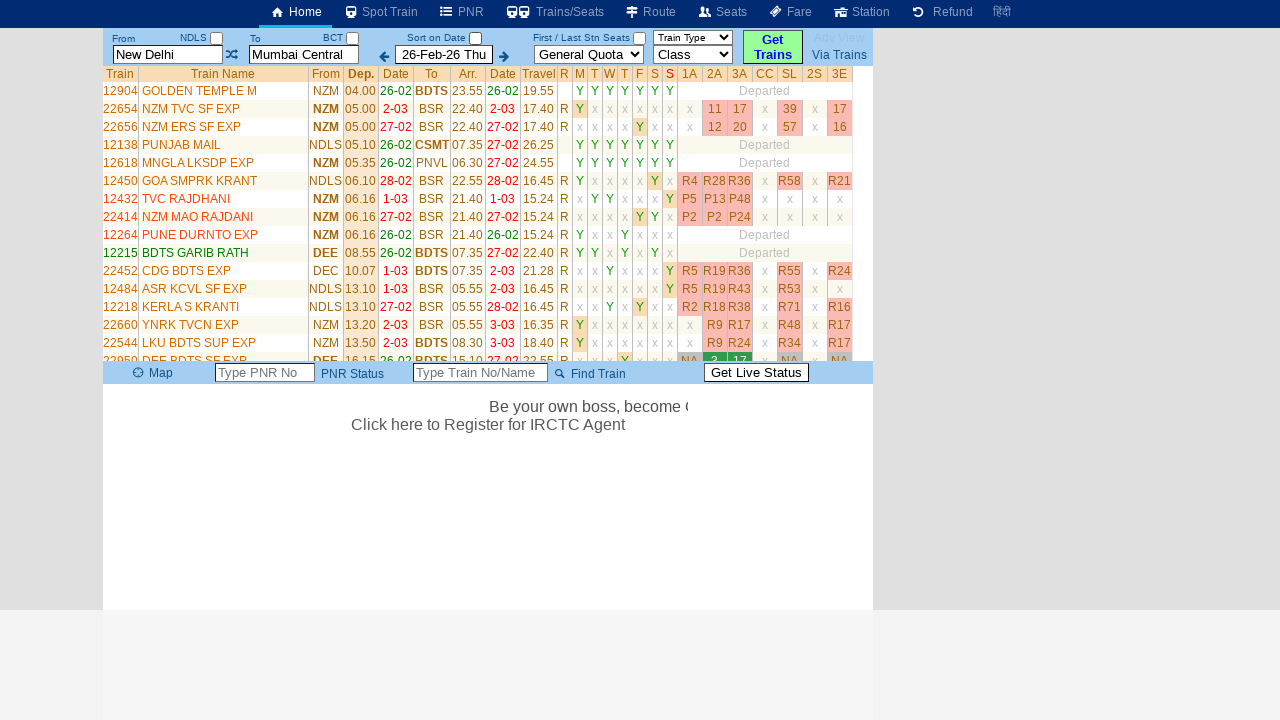